Tests GitHub search functionality by entering a search term "selenium" and verifying search results are displayed

Starting URL: https://github.com

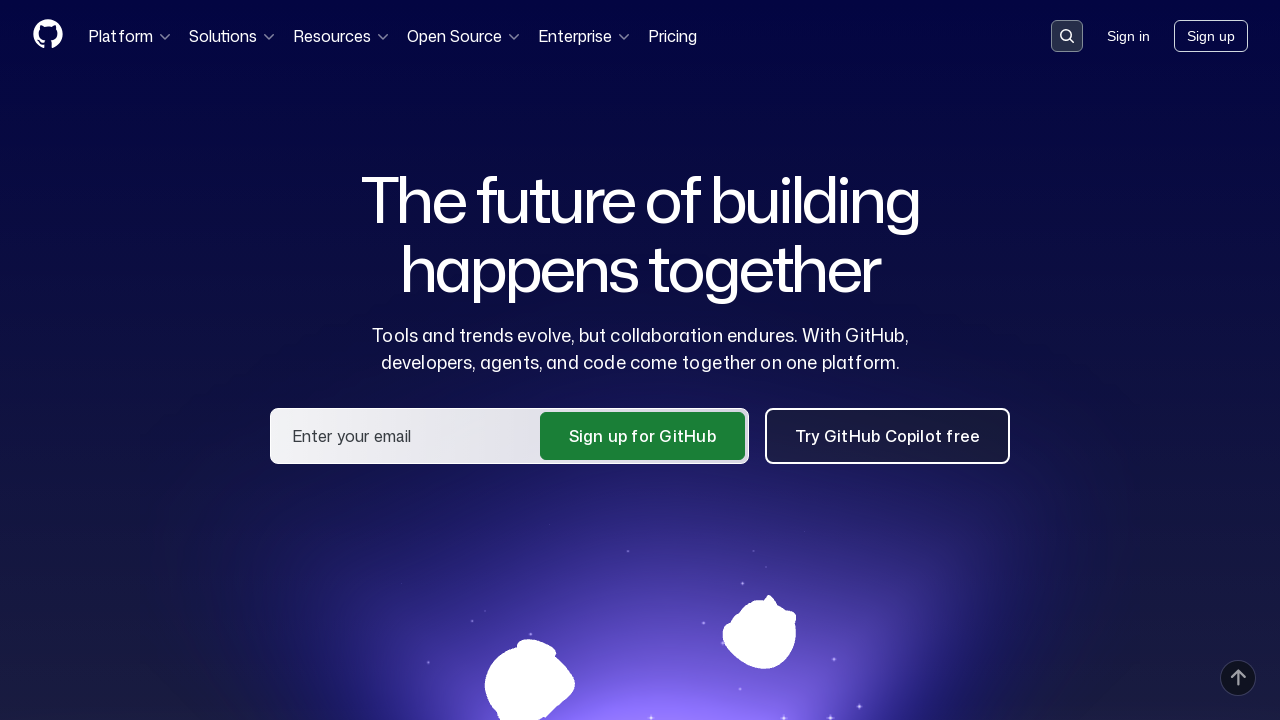

Clicked on the search input field to activate it at (1067, 36) on .search-input
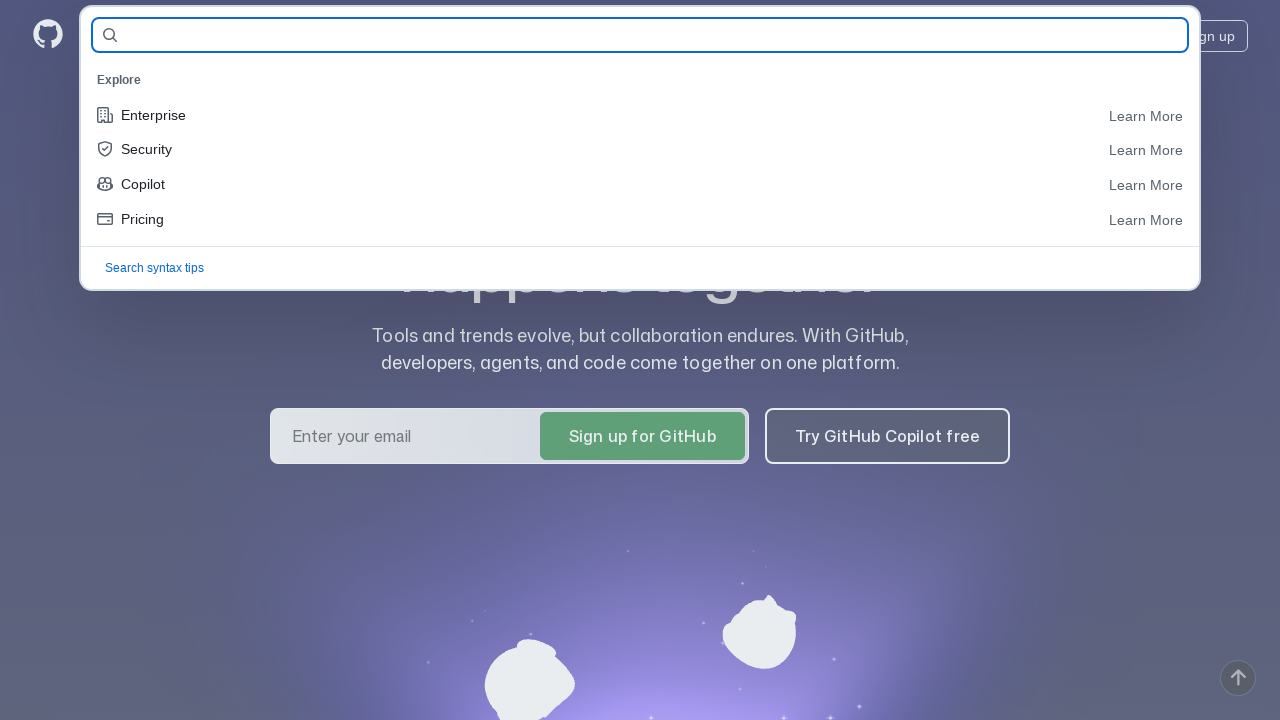

Filled search field with 'selenium' on #query-builder-test
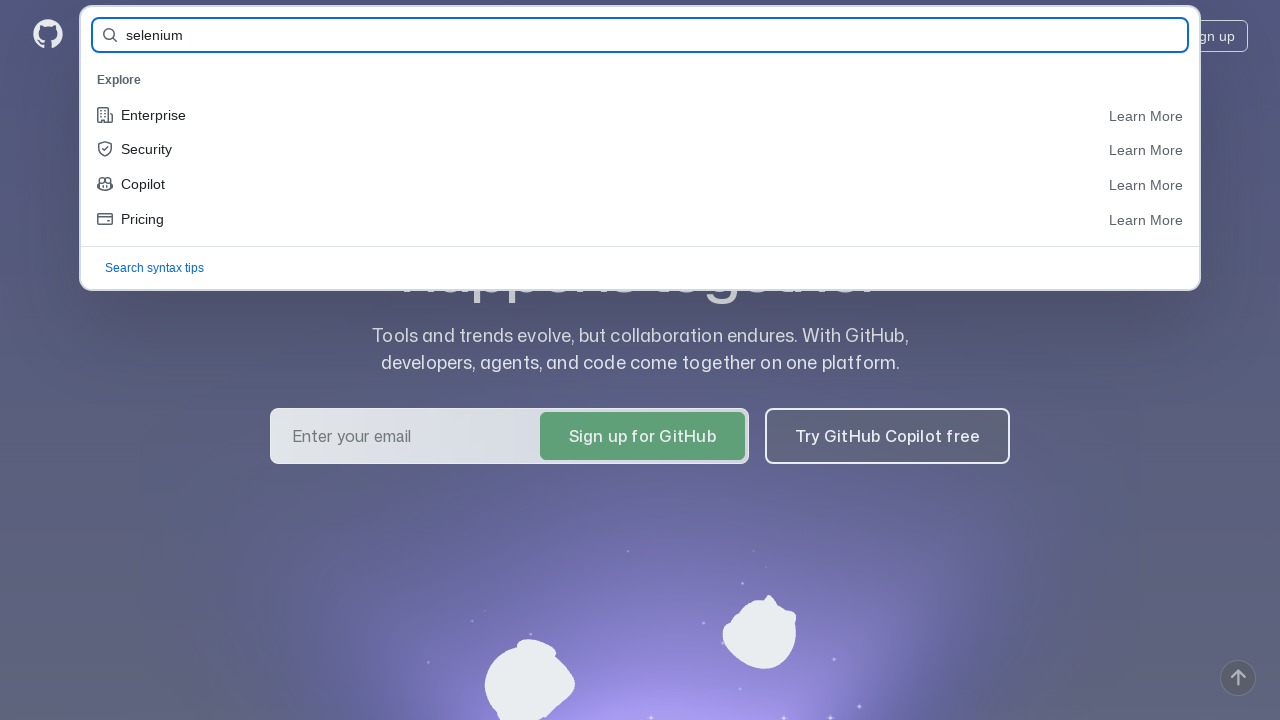

Pressed Enter to submit the search query on #query-builder-test
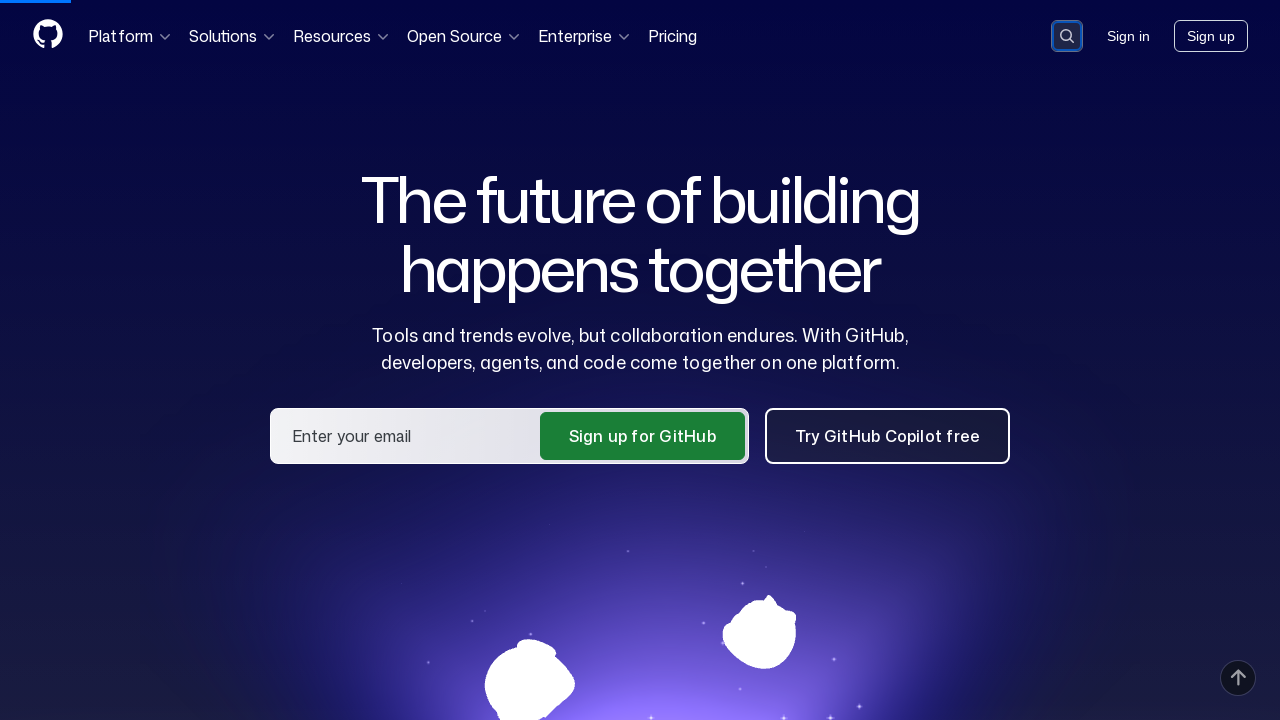

Search results loaded and verified
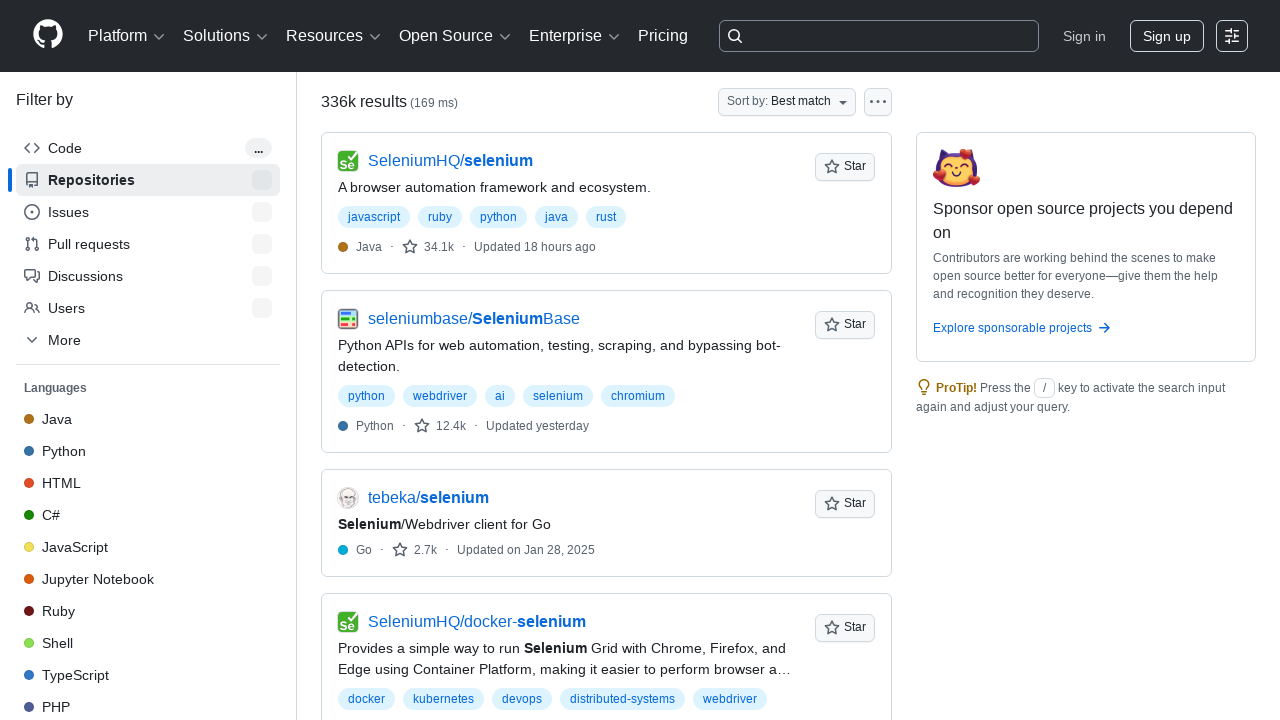

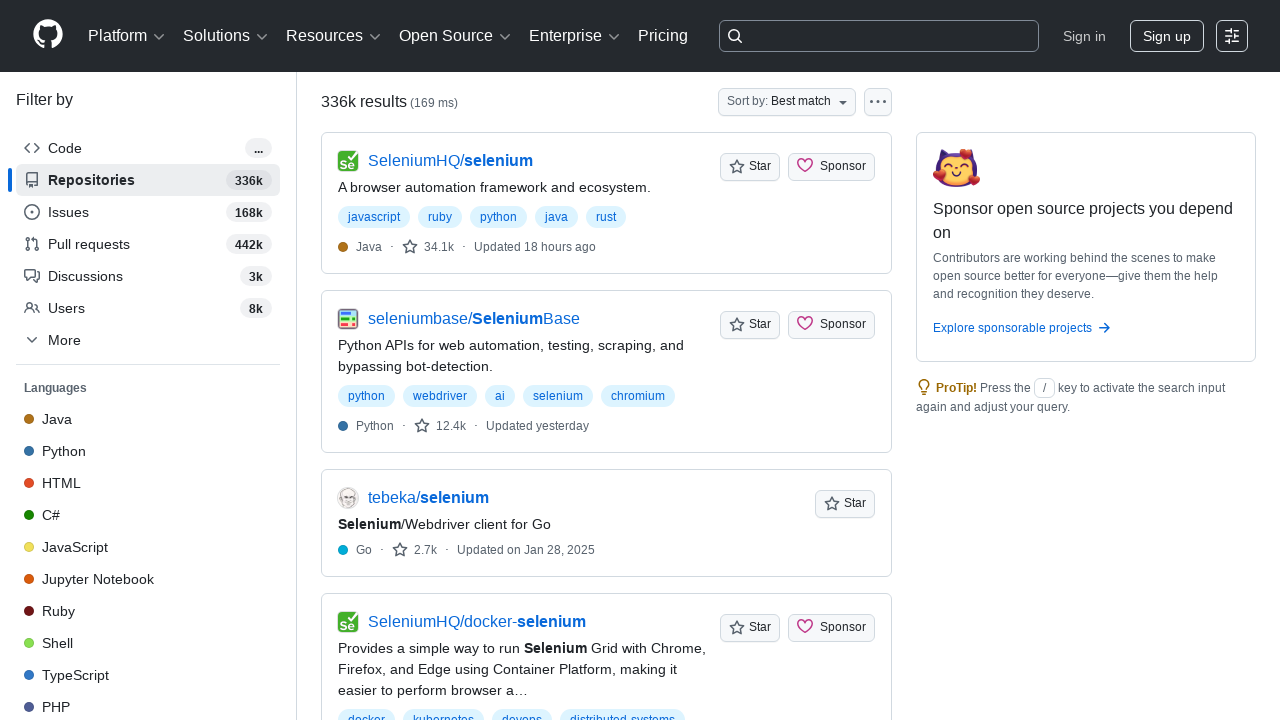